Tests the search functionality on Bluestone jewelry website by searching for "rings", then filtering results by gender (women) and verifying the filtered results are displayed.

Starting URL: https://www.bluestone.com/

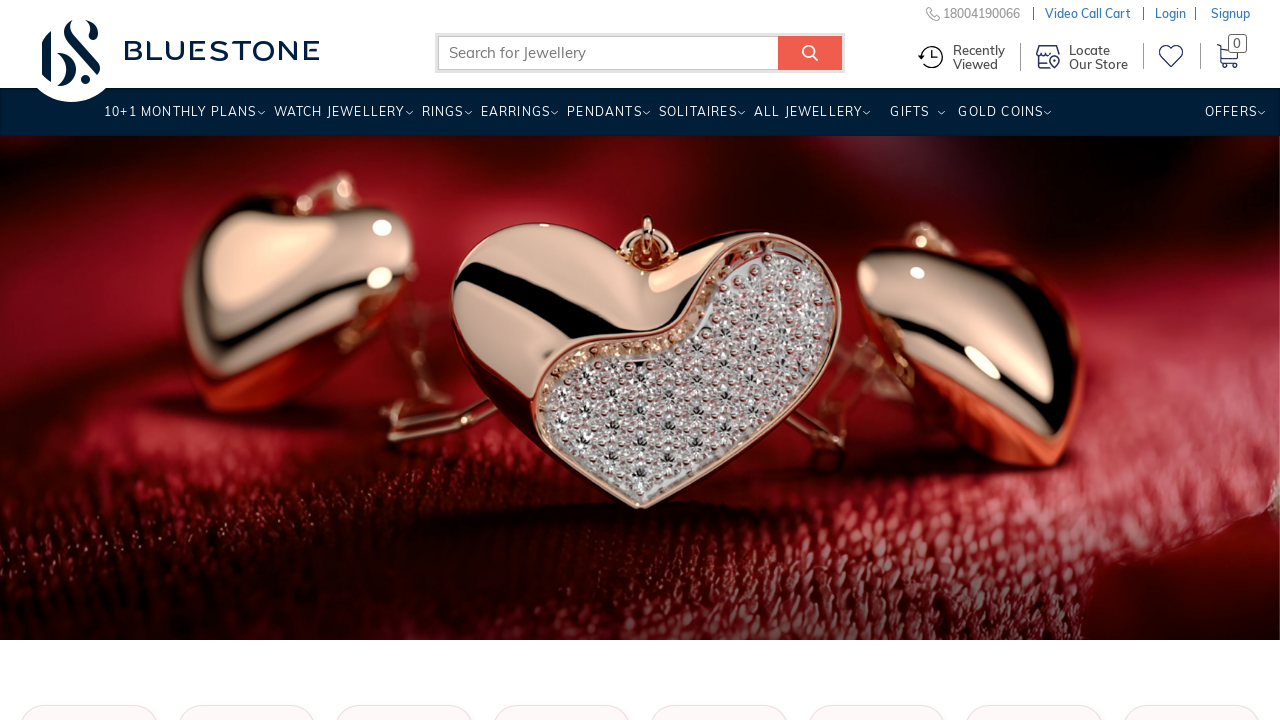

Filled search box with 'rings' on input#search_query_top_elastic_search
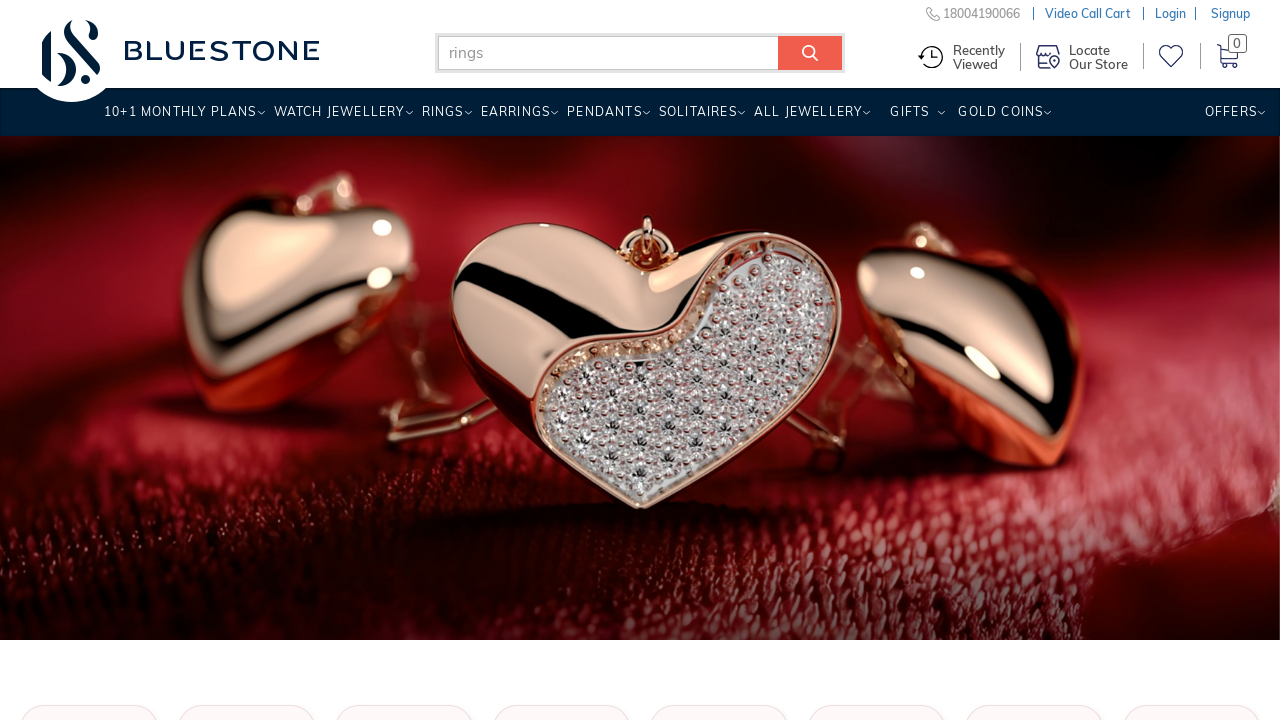

Pressed Enter to submit search for 'rings' on input#search_query_top_elastic_search
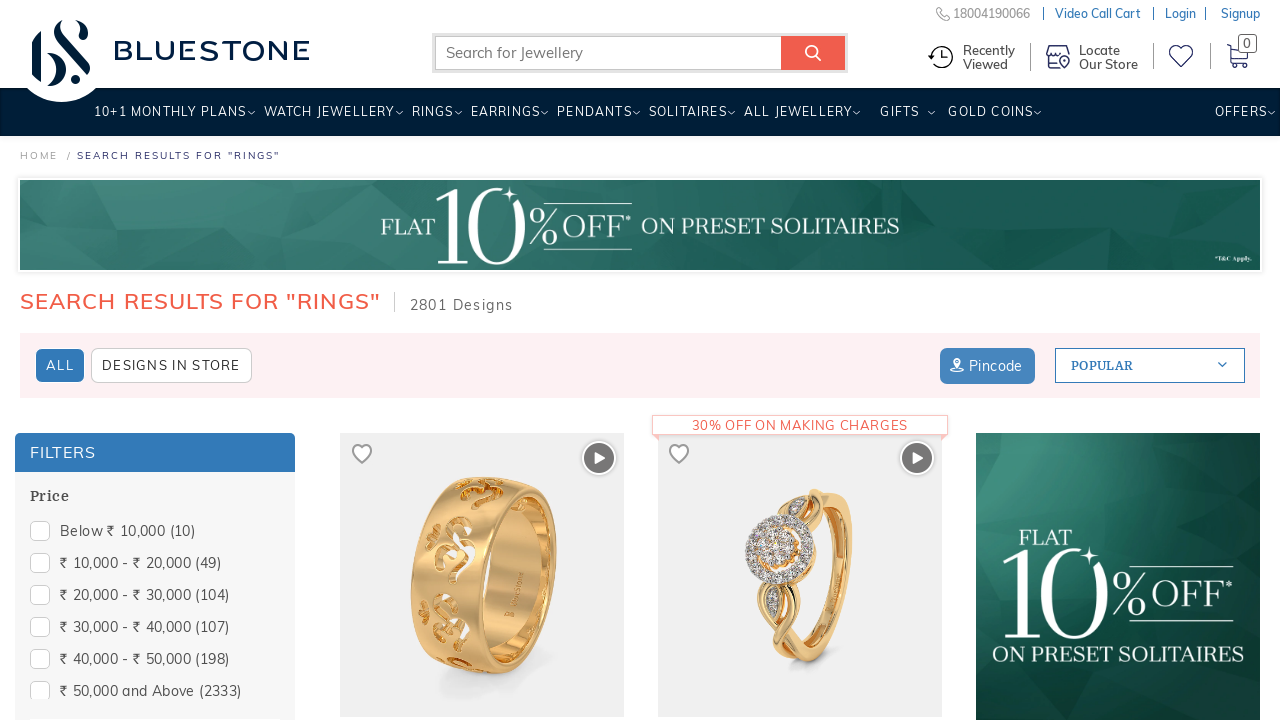

Search results page loaded (network idle)
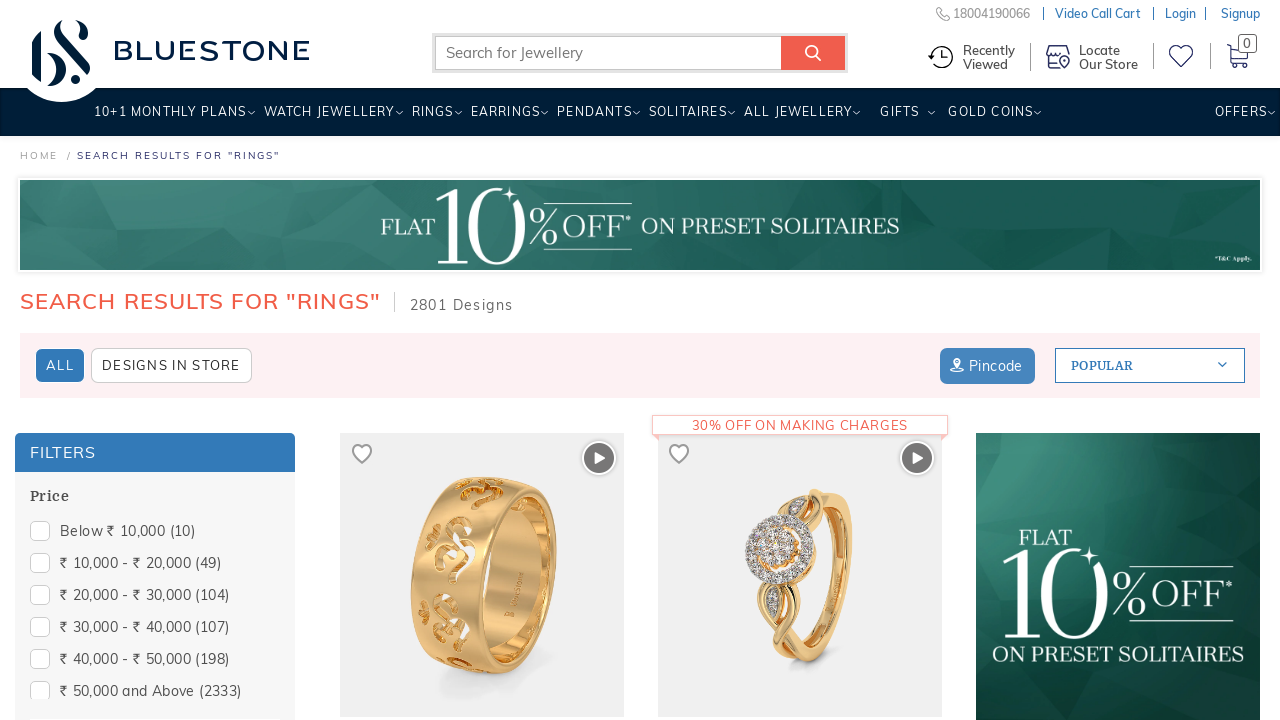

Hovered over Gender filter to reveal options at (155, 446) on xpath=//span[contains(.,'Gender')]/parent::span
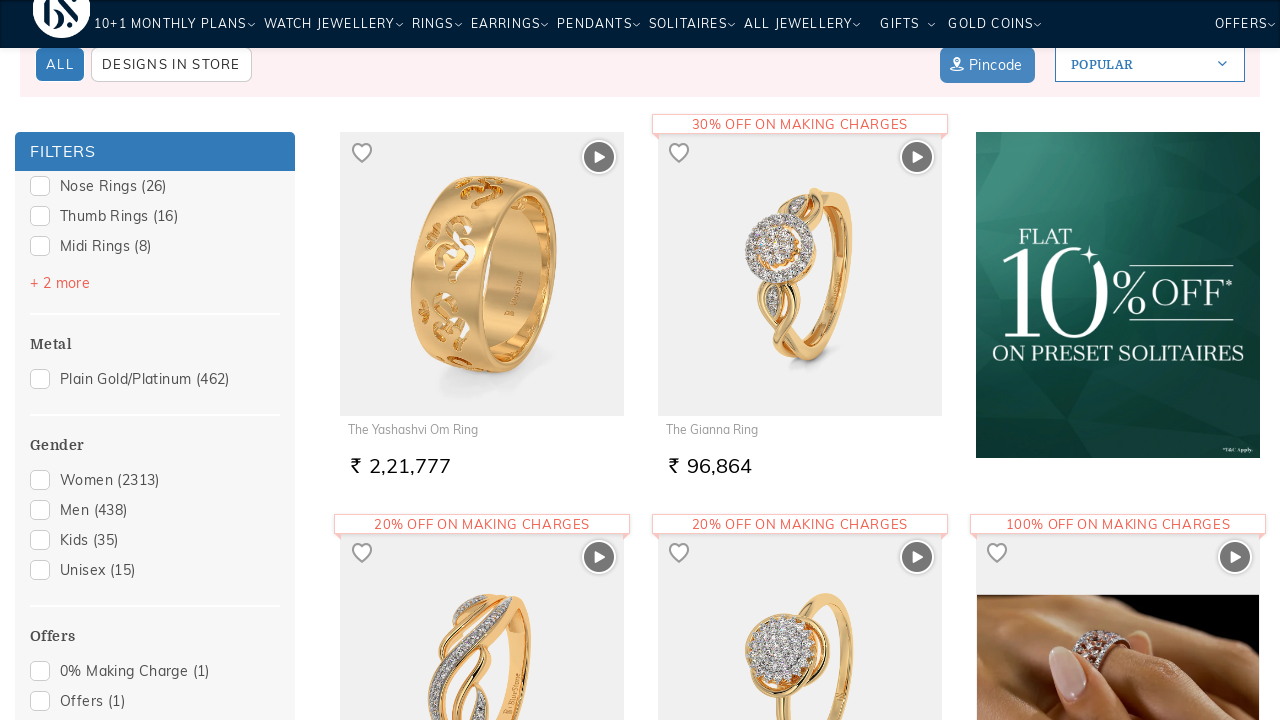

Waited for Gender filter options to appear
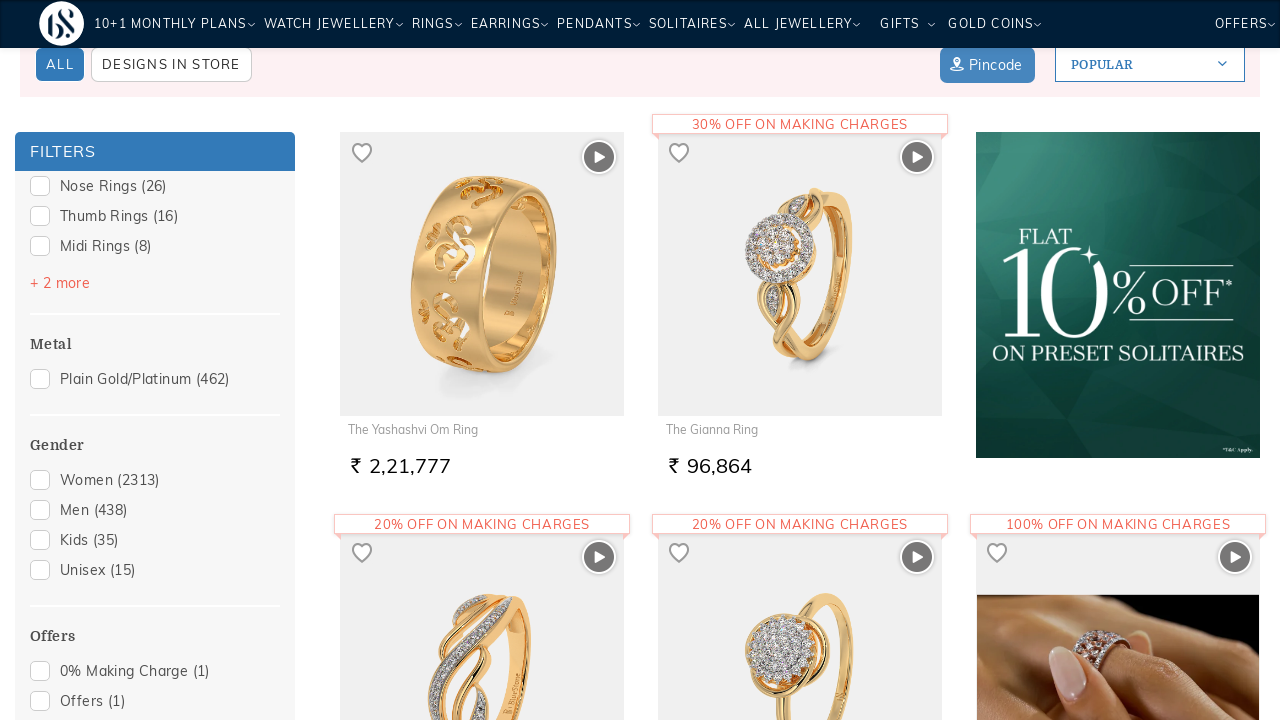

Clicked on 'women' gender filter option at (155, 480) on span[data-displayname='women']
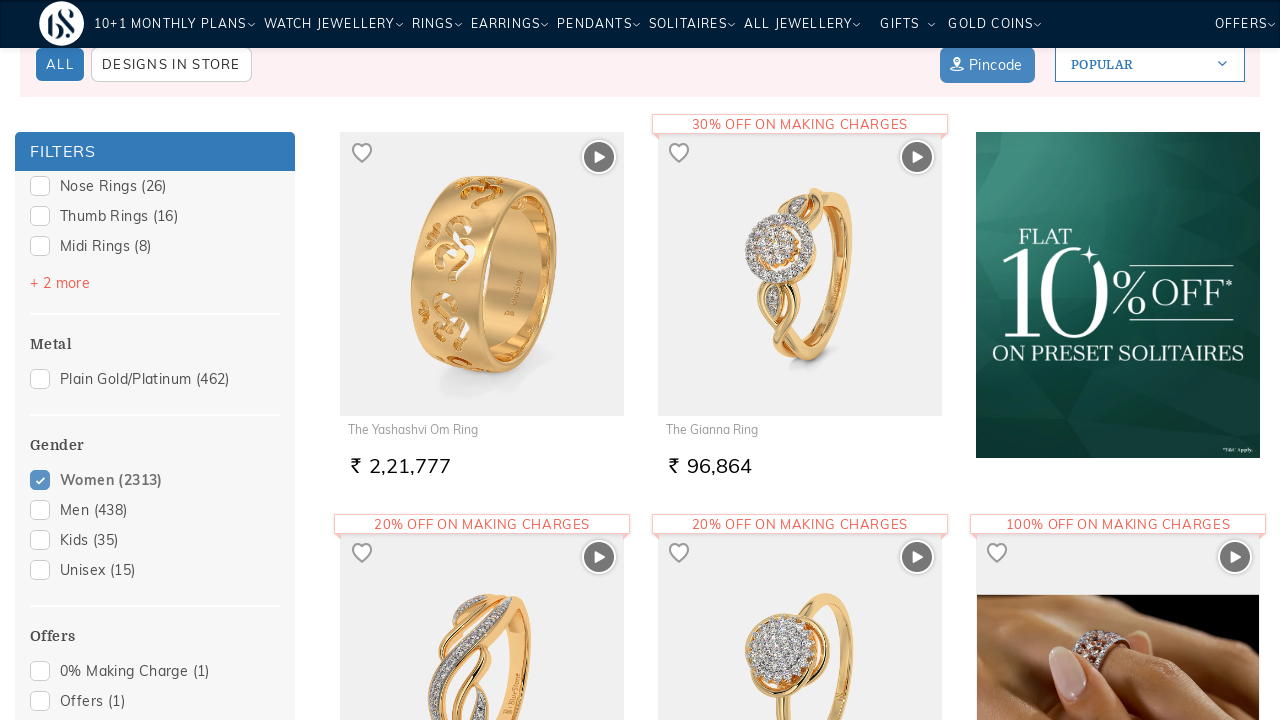

Filtered results loaded and 'Designs' count label is visible
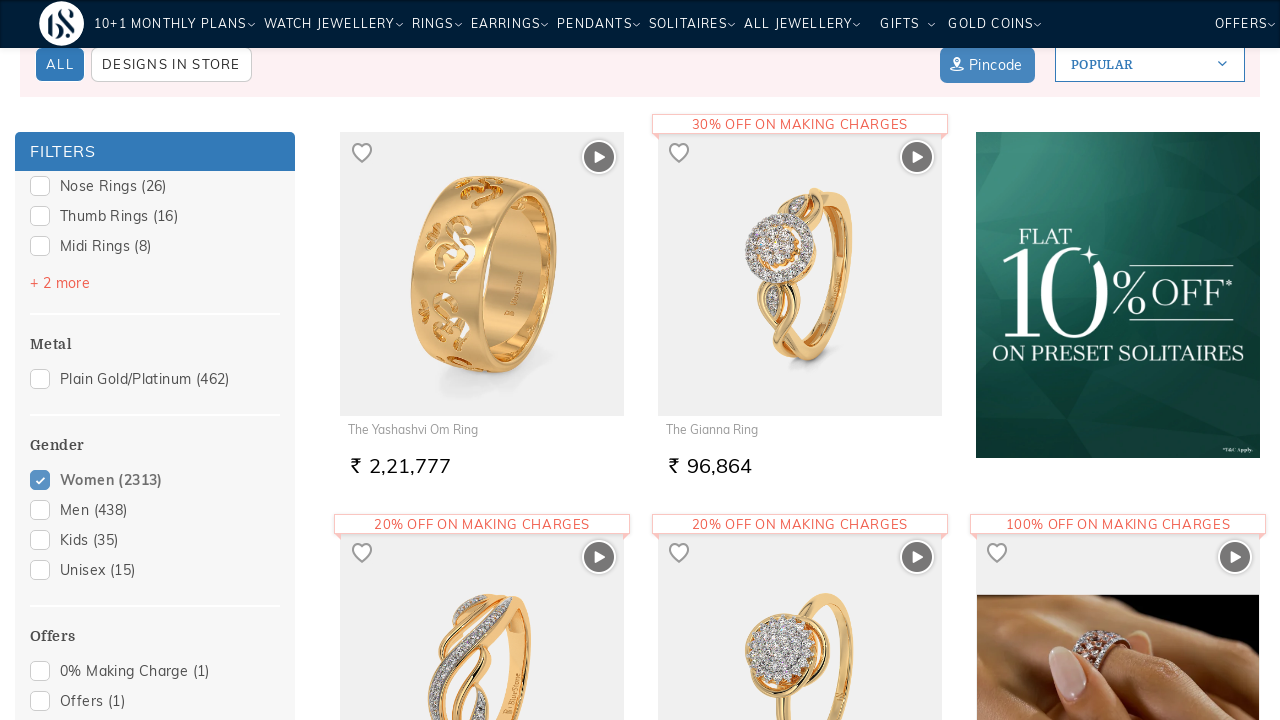

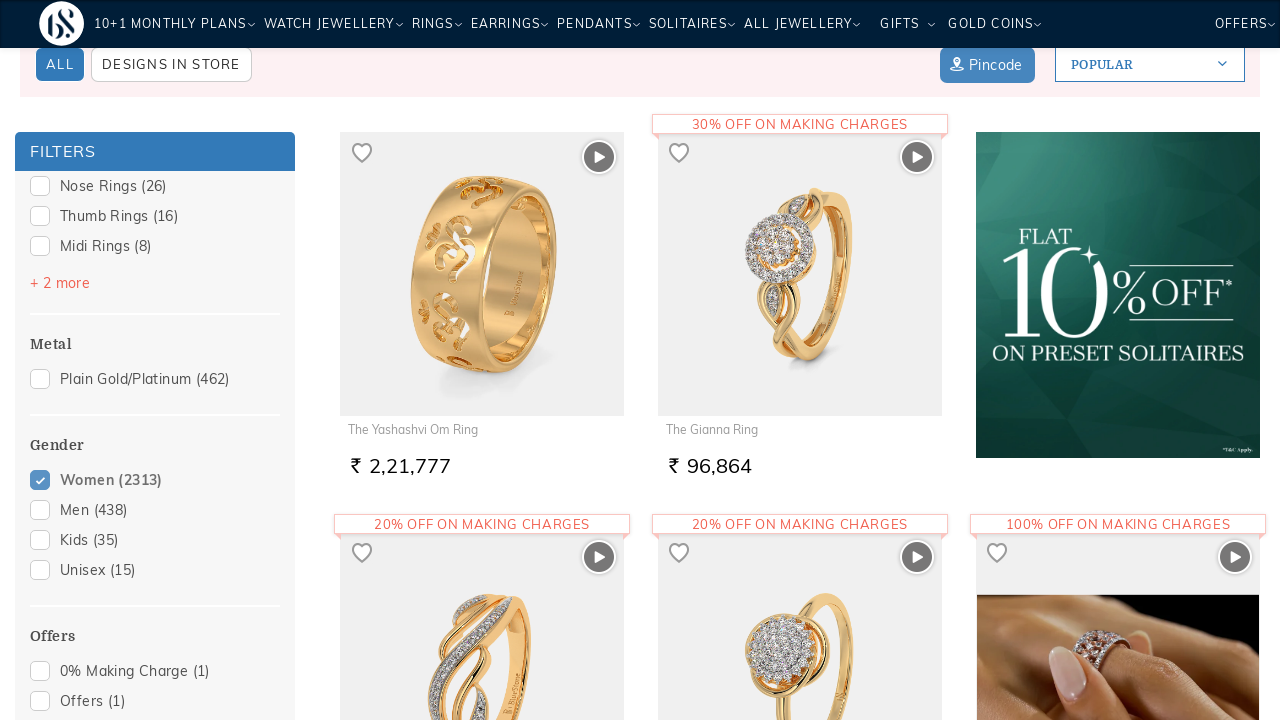